Navigates to Browse Languages page and verifies column headers are displayed

Starting URL: http://www.99-bottles-of-beer.net/

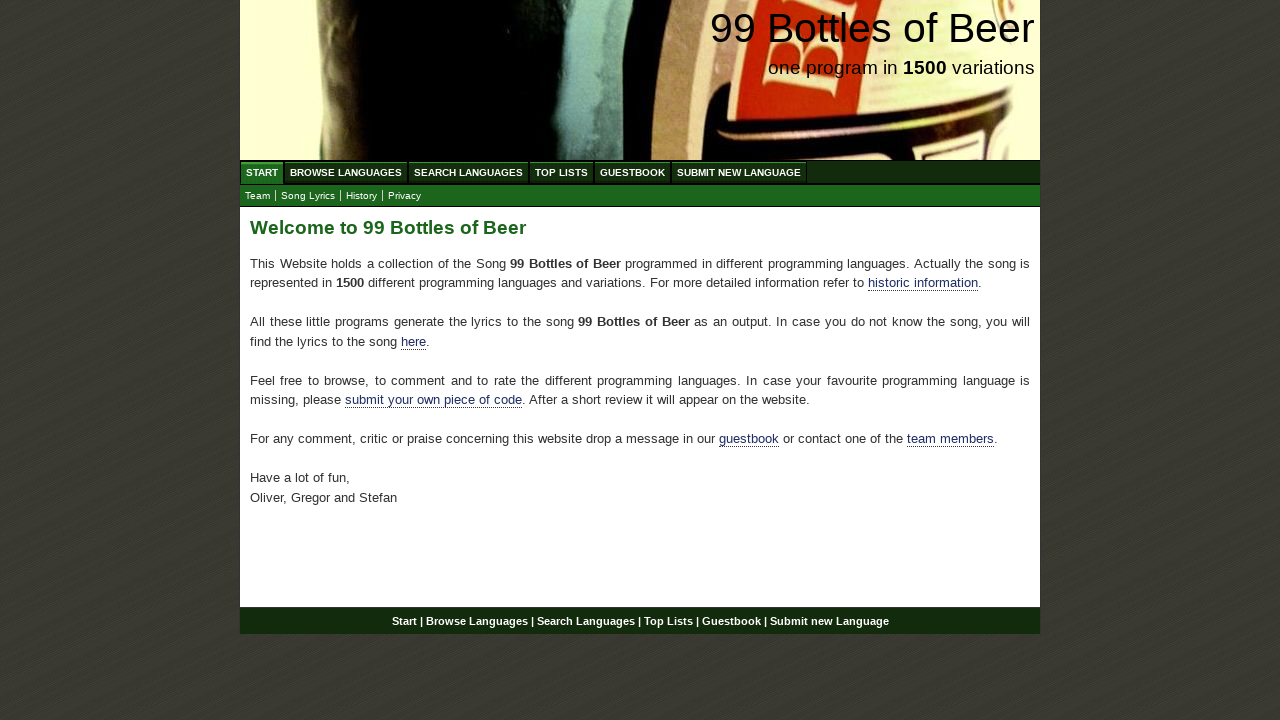

Clicked Browse Languages menu link at (346, 172) on xpath=//ul[@id='menu']//a[@href='/abc.html']
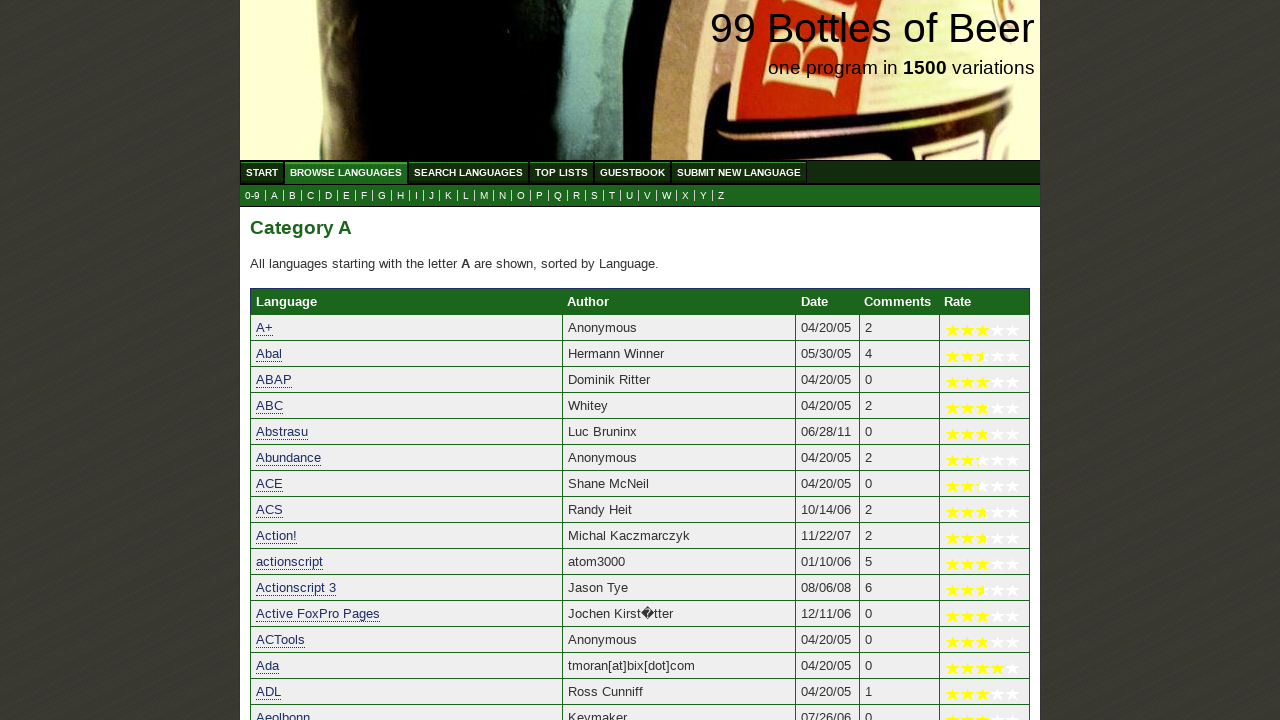

Waited for 40% width column header to be visible in category table
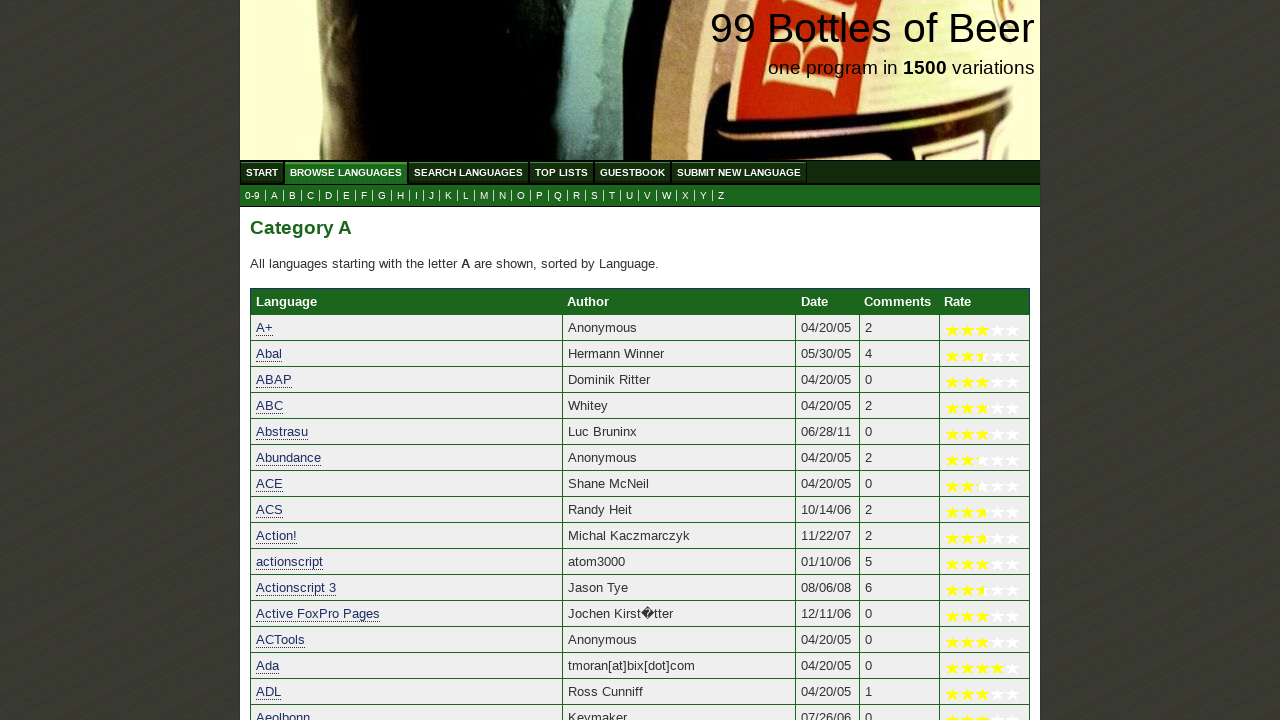

Waited for 30% width column header to be visible in category table
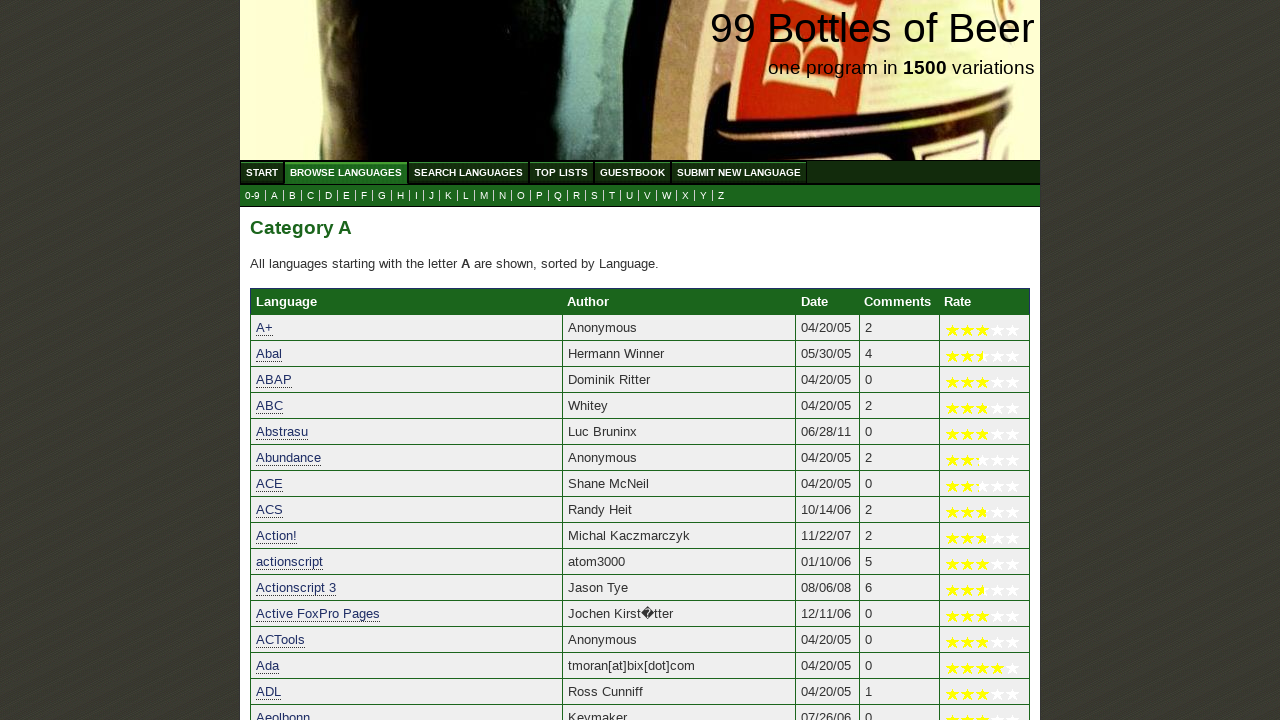

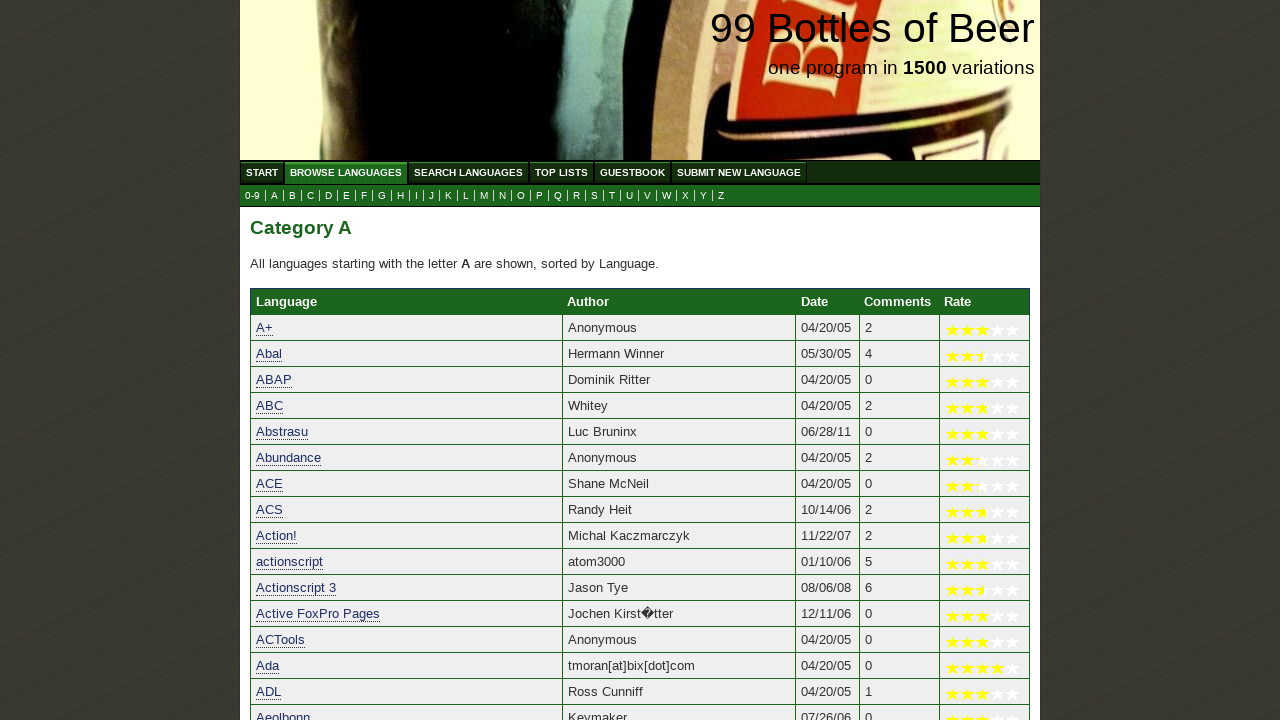